Navigates to the Automation Panda website and clicks on the Speaking tab

Starting URL: https://automationpanda.com/

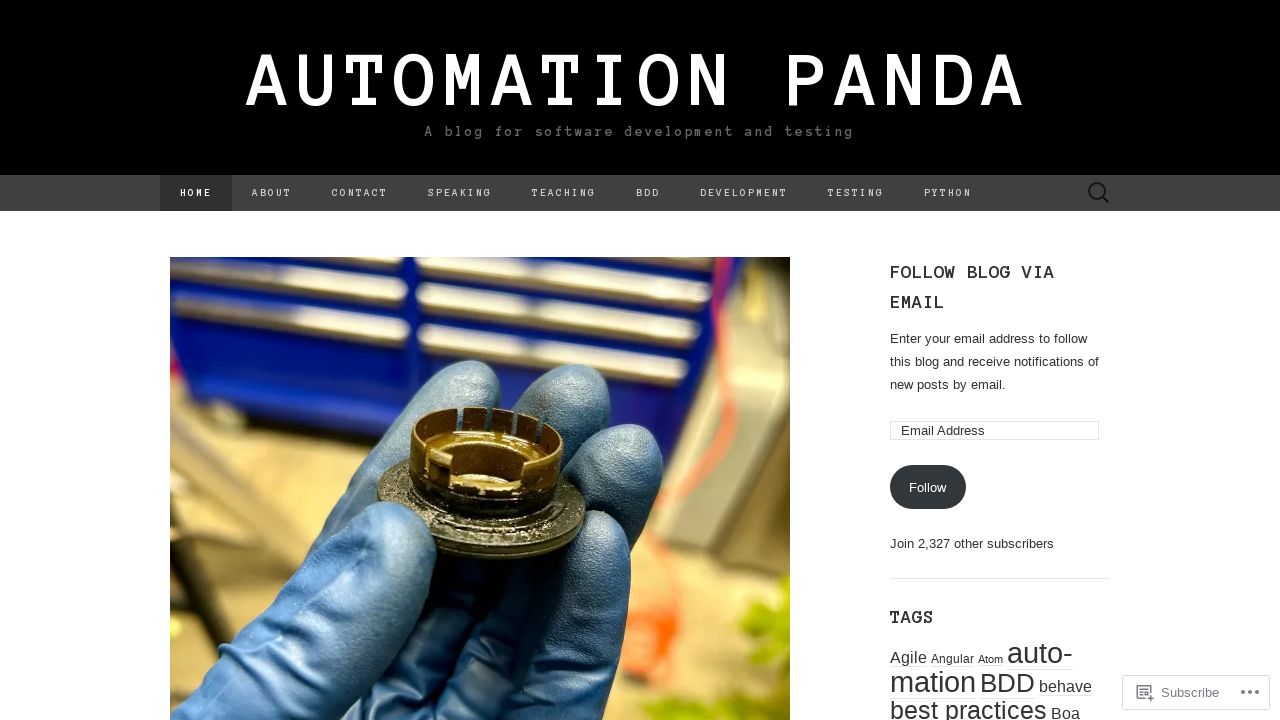

Navigated to Automation Panda website
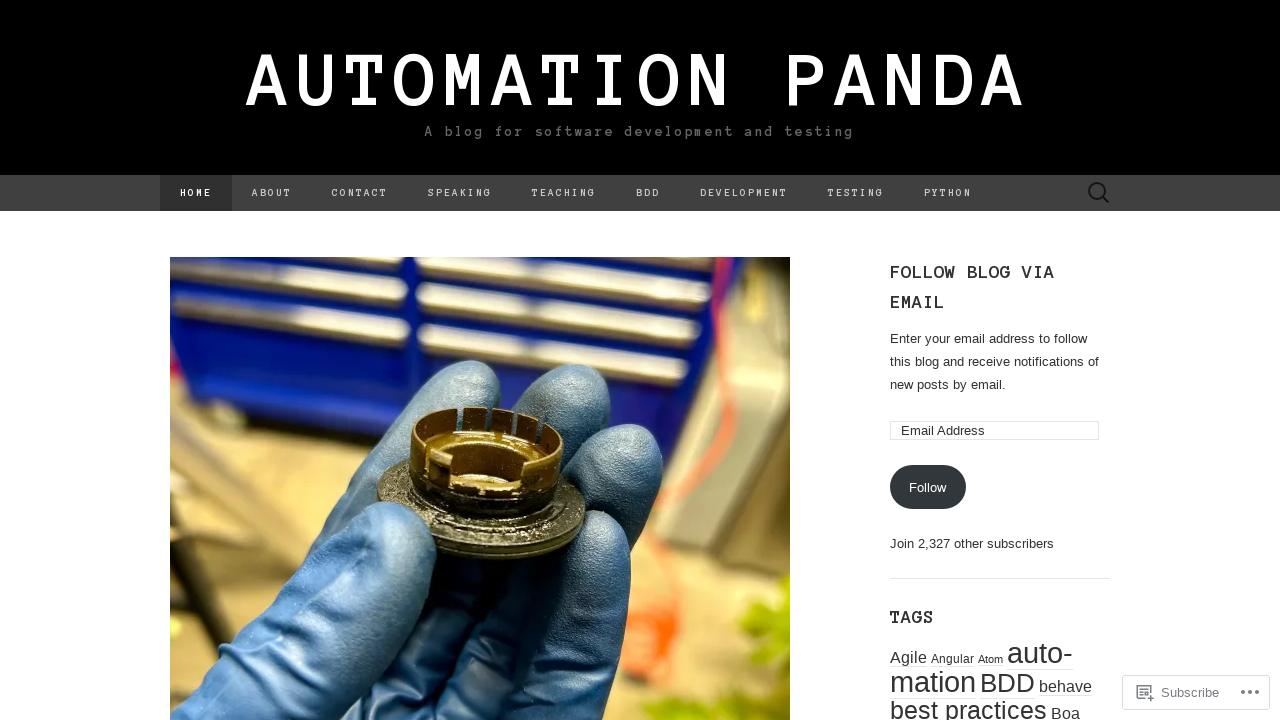

Clicked on the Speaking tab at (460, 193) on a:has-text('Speaking')
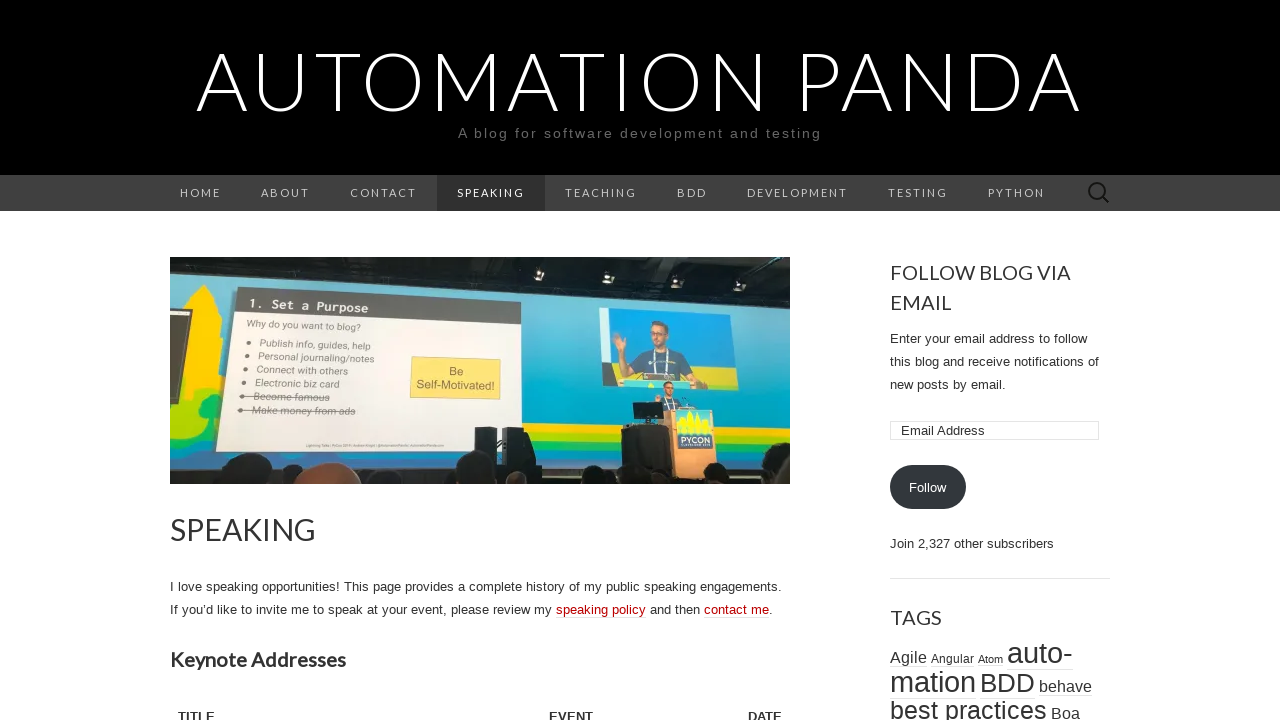

Speaking page loaded successfully
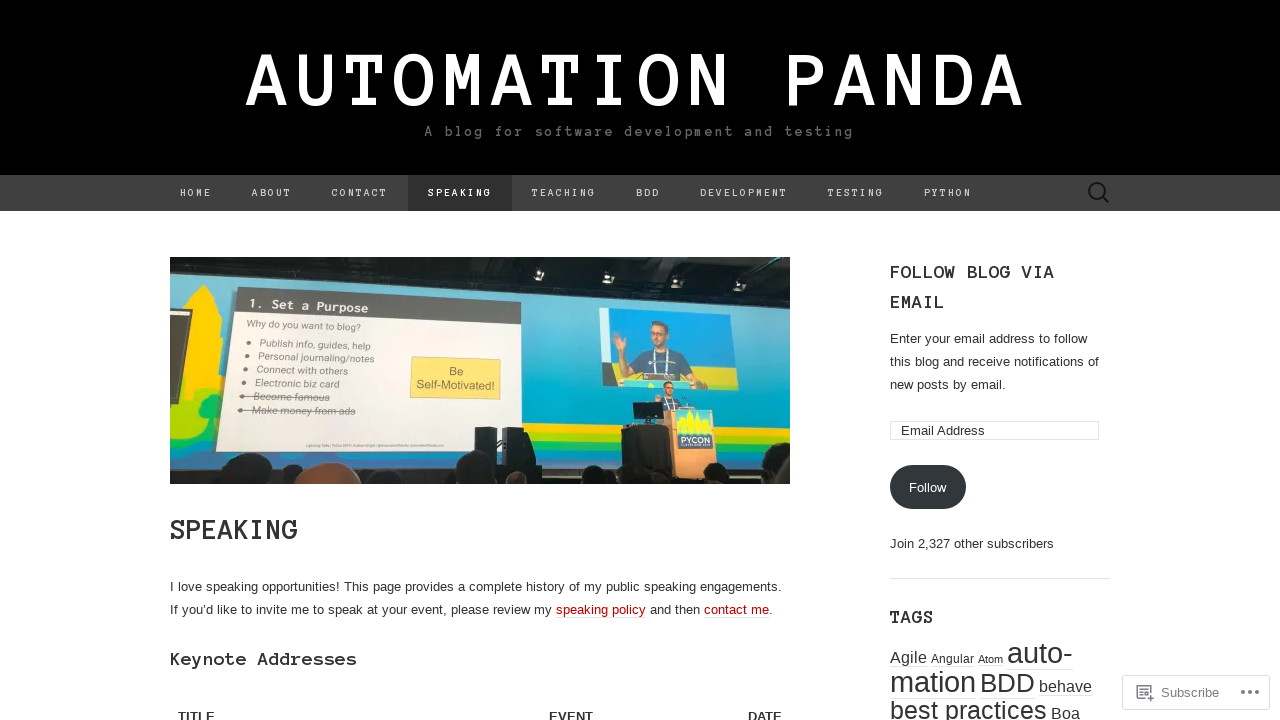

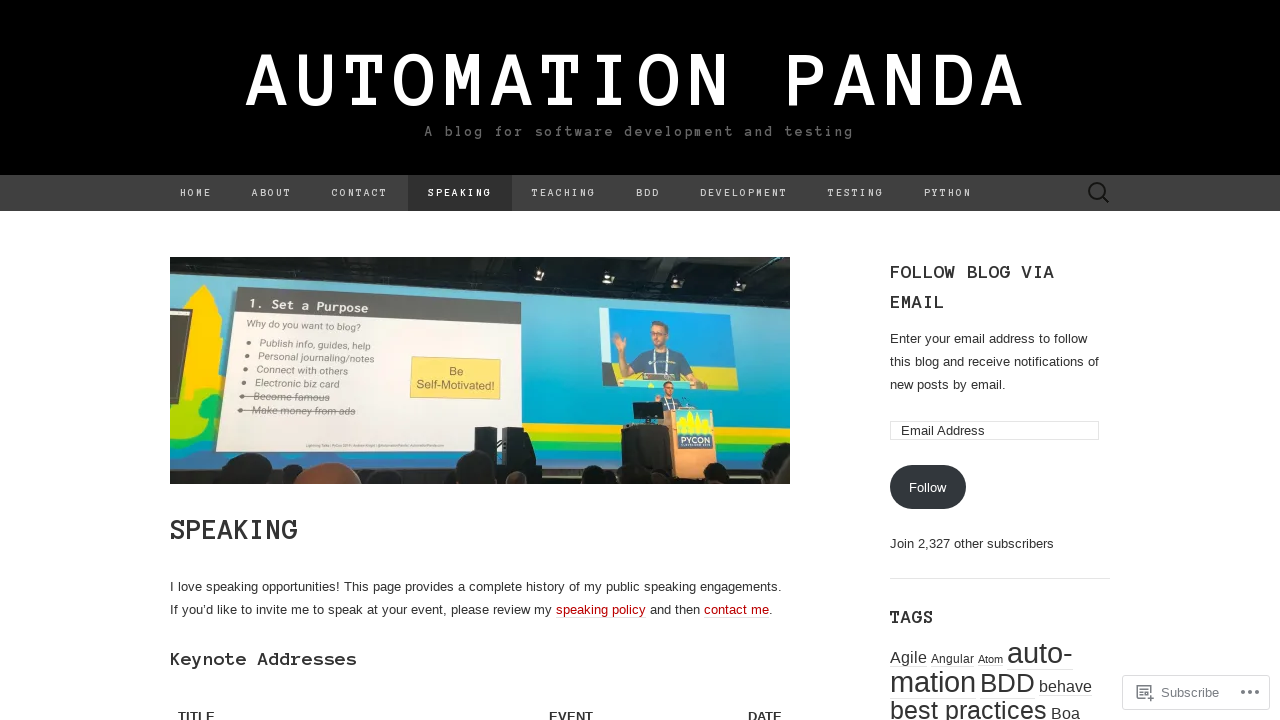